Tests geolocation functionality by navigating to the geolocation page and clicking the "Where am I?" button to request location access

Starting URL: https://the-internet.herokuapp.com/

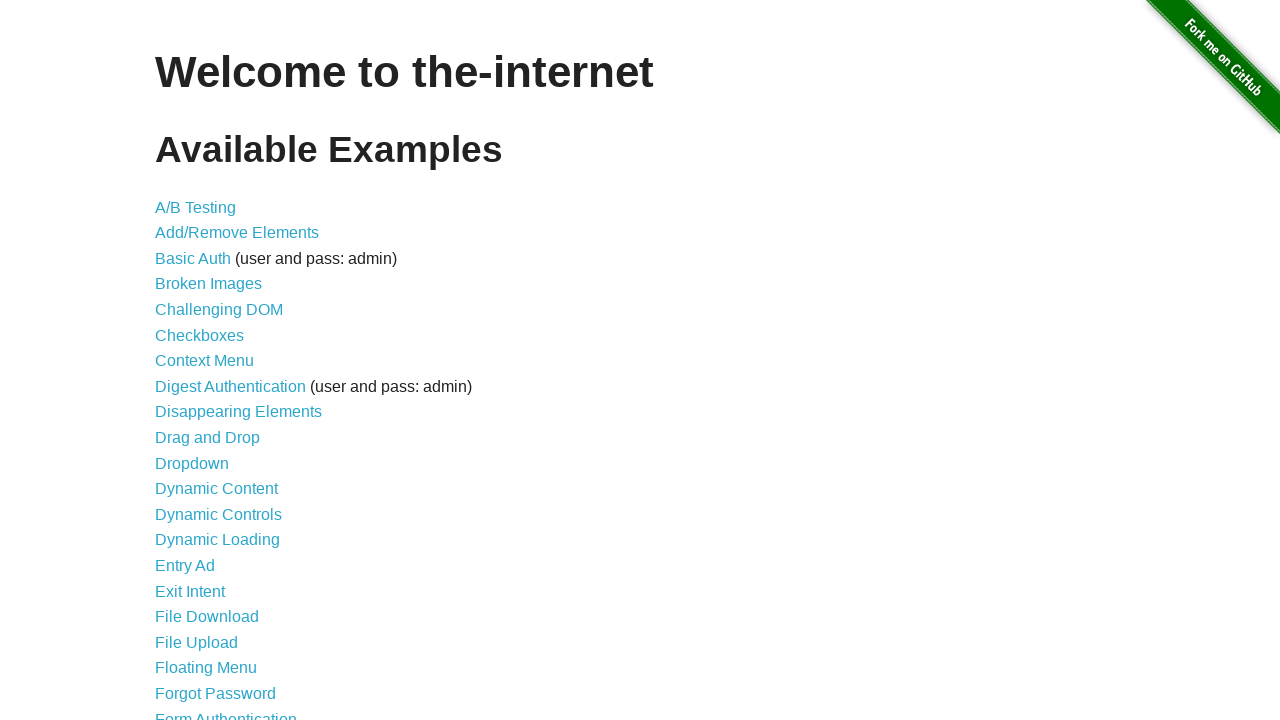

Navigated to the-internet.herokuapp.com homepage
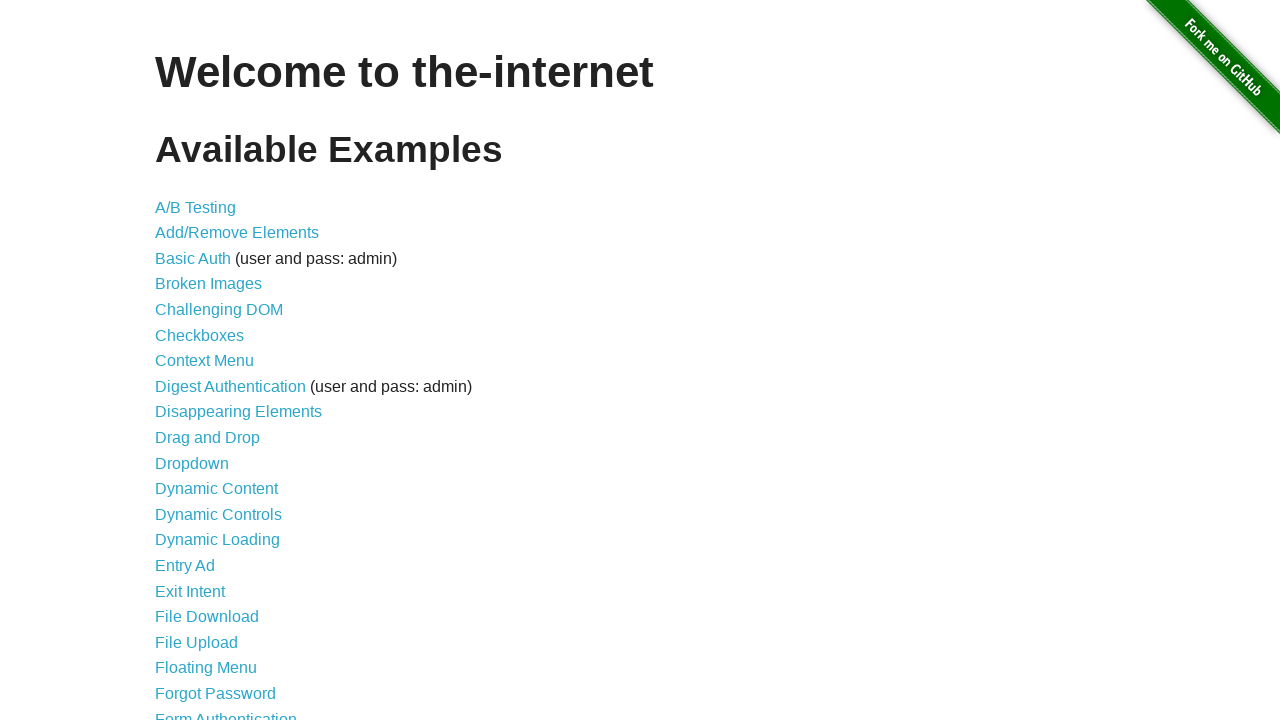

Clicked on Geolocation link to navigate to geolocation page at (198, 360) on text=Geolocation
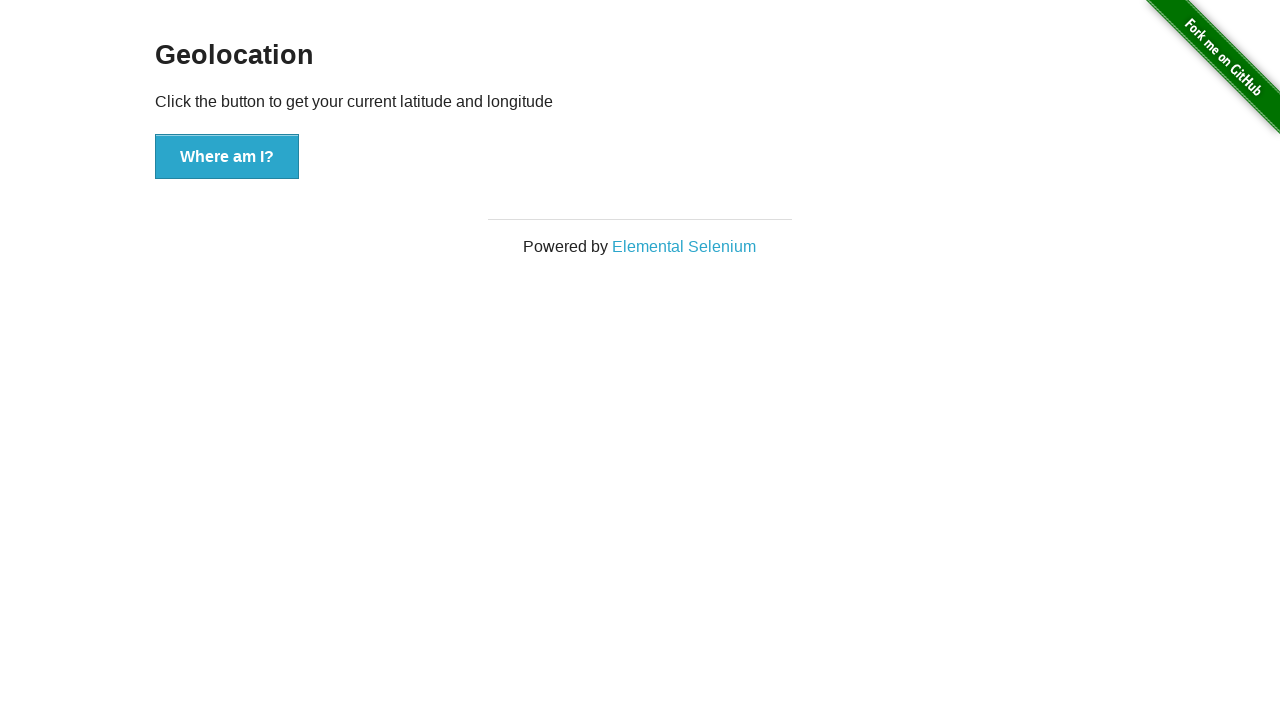

Clicked 'Where am I?' button to request location access at (227, 157) on button:has-text('Where am I?')
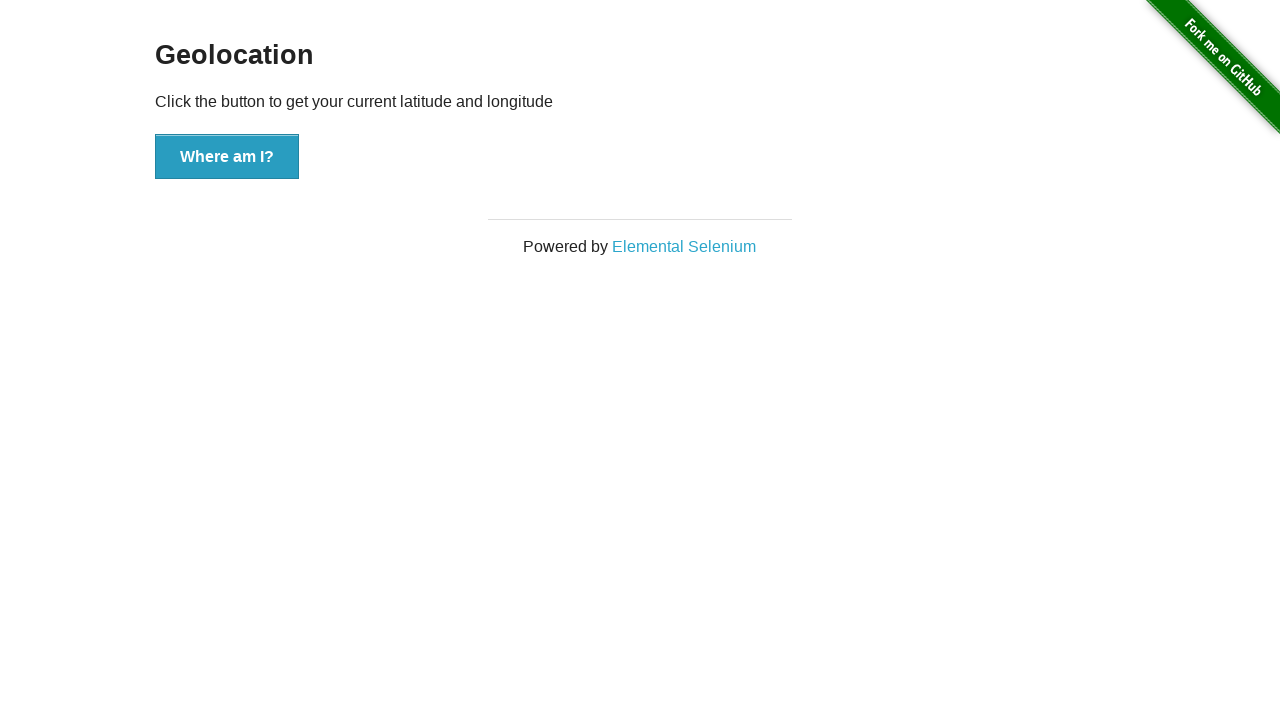

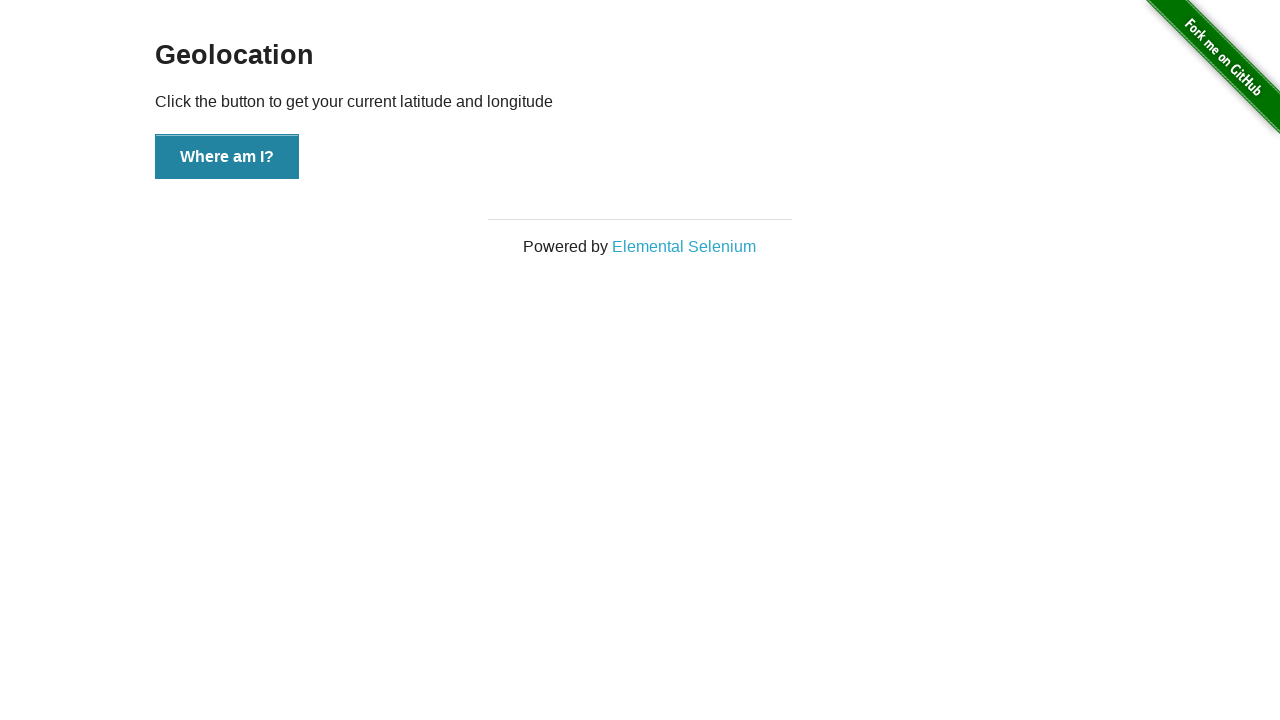